Tests that entered text is trimmed when editing a todo item

Starting URL: https://demo.playwright.dev/todomvc

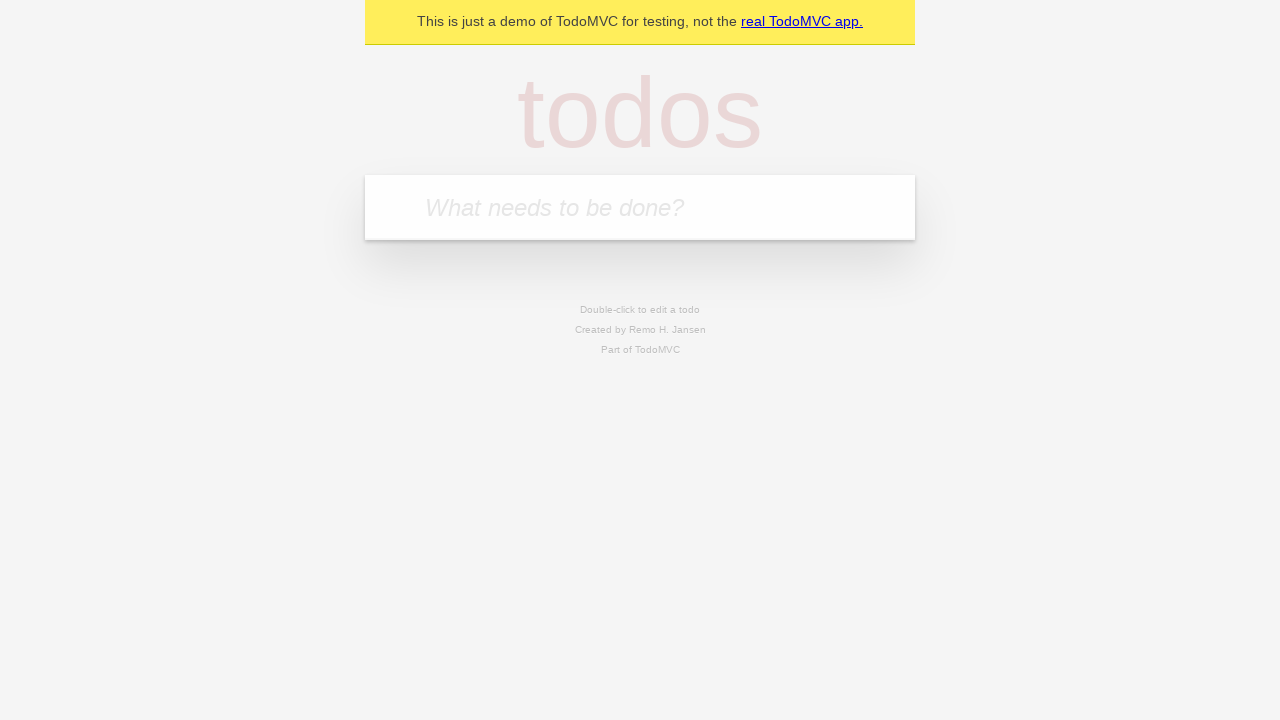

Filled todo input with 'buy some cheese' on internal:attr=[placeholder="What needs to be done?"i]
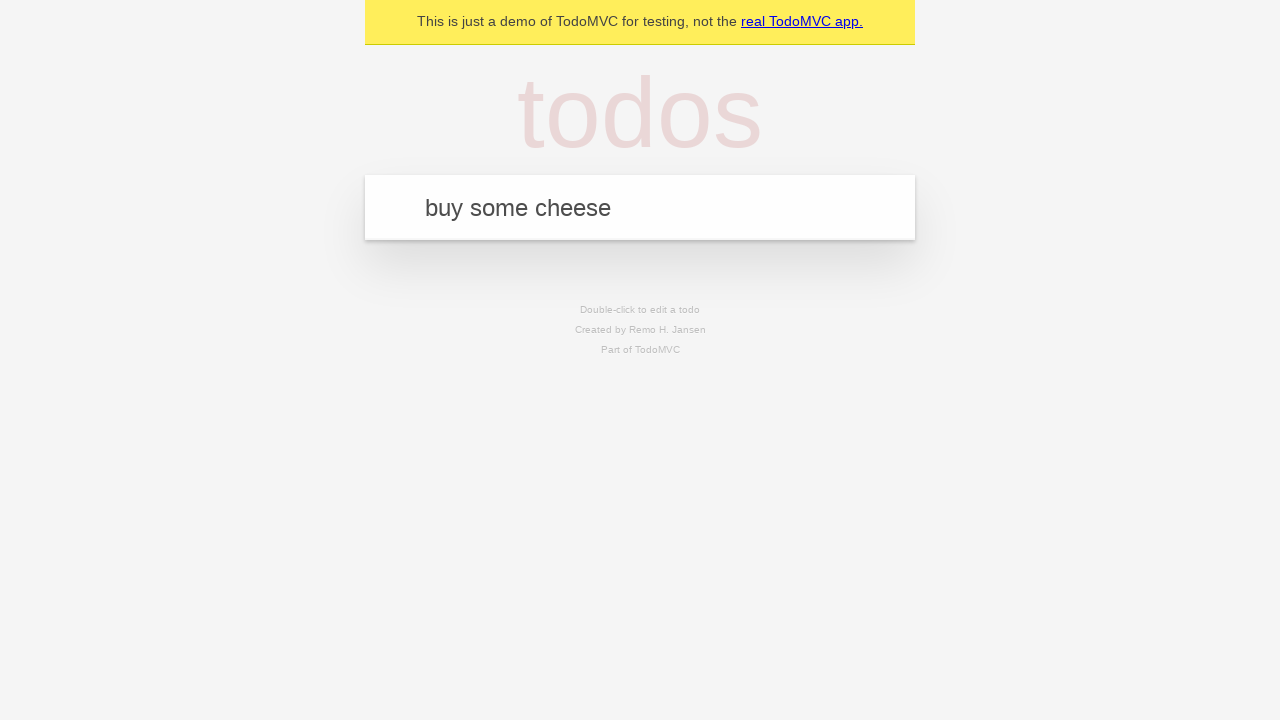

Pressed Enter to create first todo item on internal:attr=[placeholder="What needs to be done?"i]
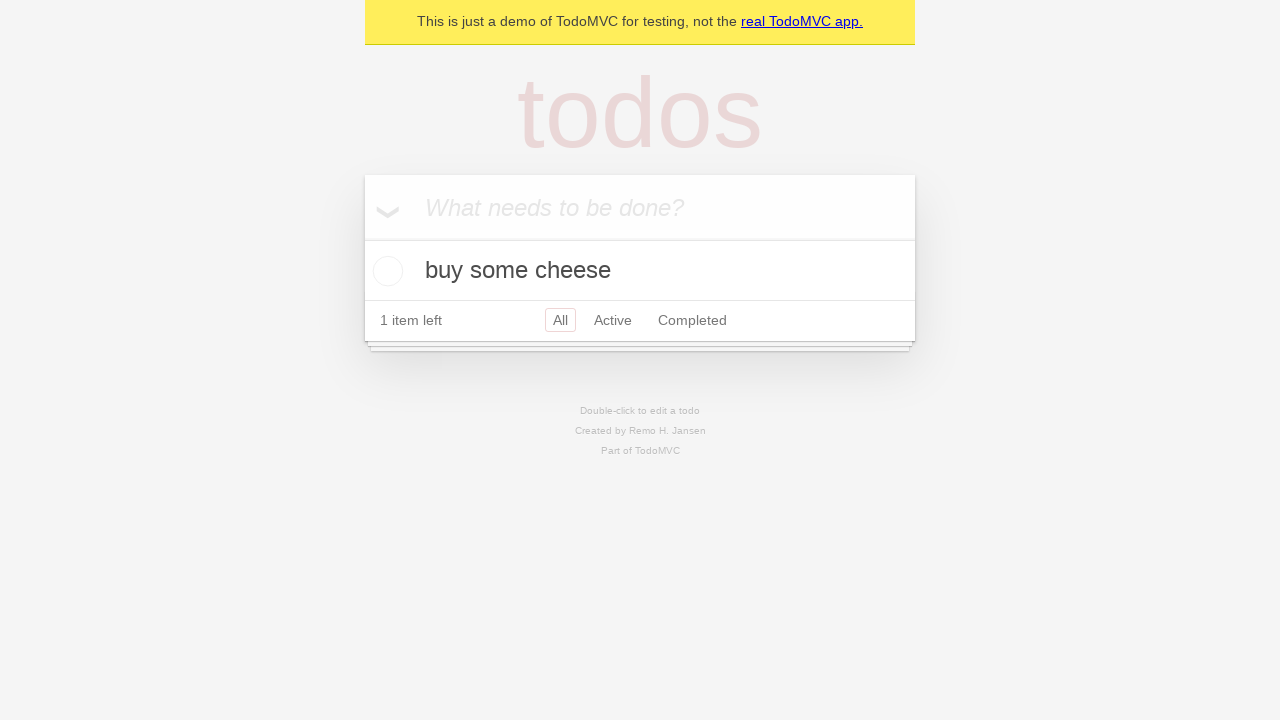

Filled todo input with 'feed the cat' on internal:attr=[placeholder="What needs to be done?"i]
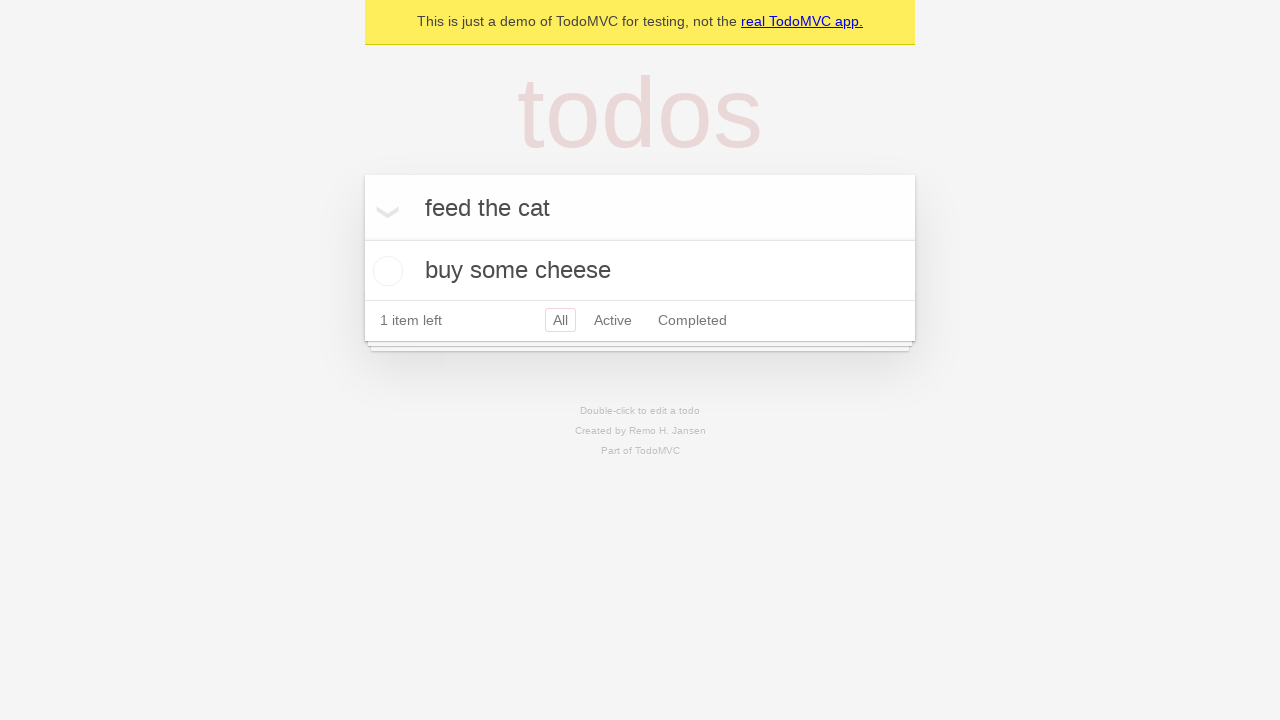

Pressed Enter to create second todo item on internal:attr=[placeholder="What needs to be done?"i]
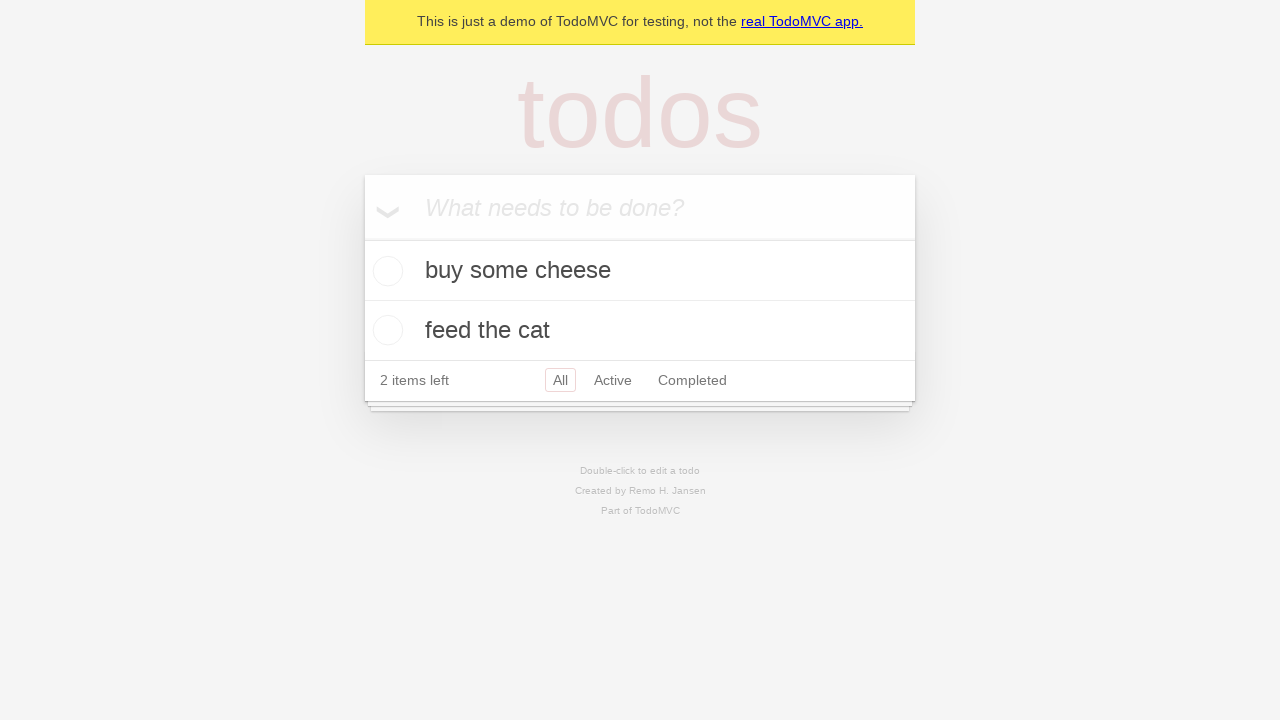

Filled todo input with 'book a doctors appointment' on internal:attr=[placeholder="What needs to be done?"i]
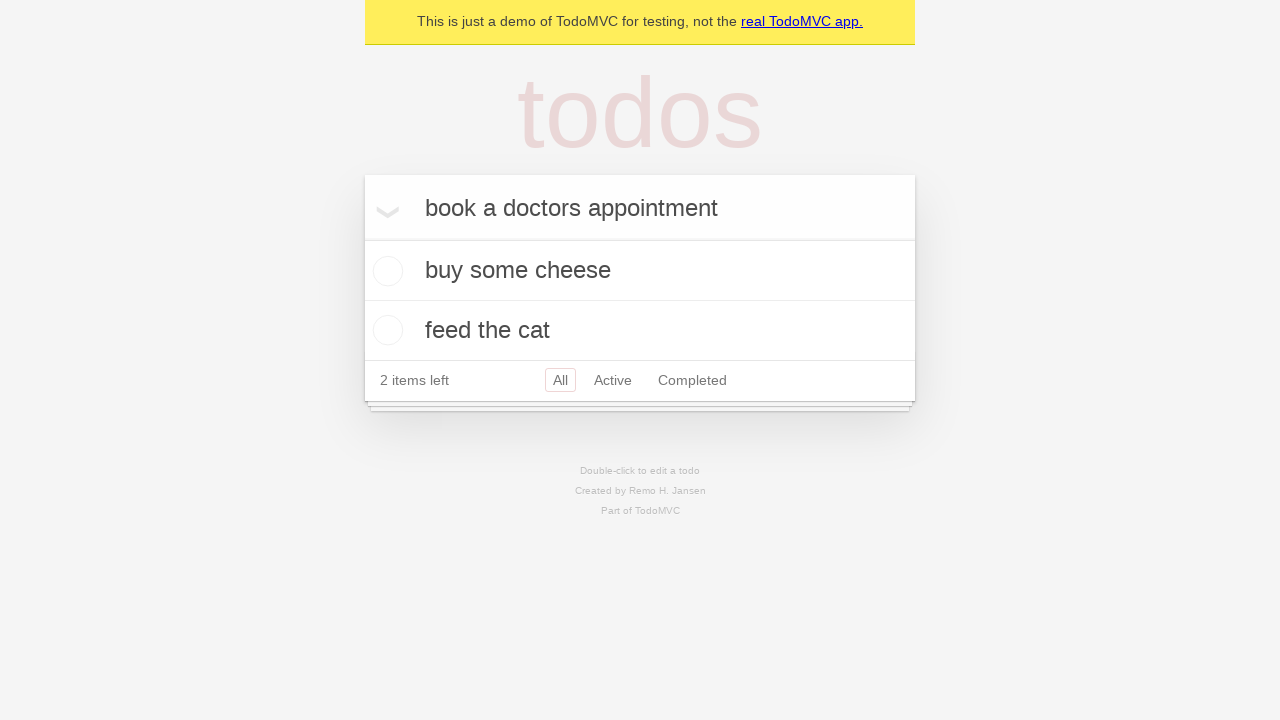

Pressed Enter to create third todo item on internal:attr=[placeholder="What needs to be done?"i]
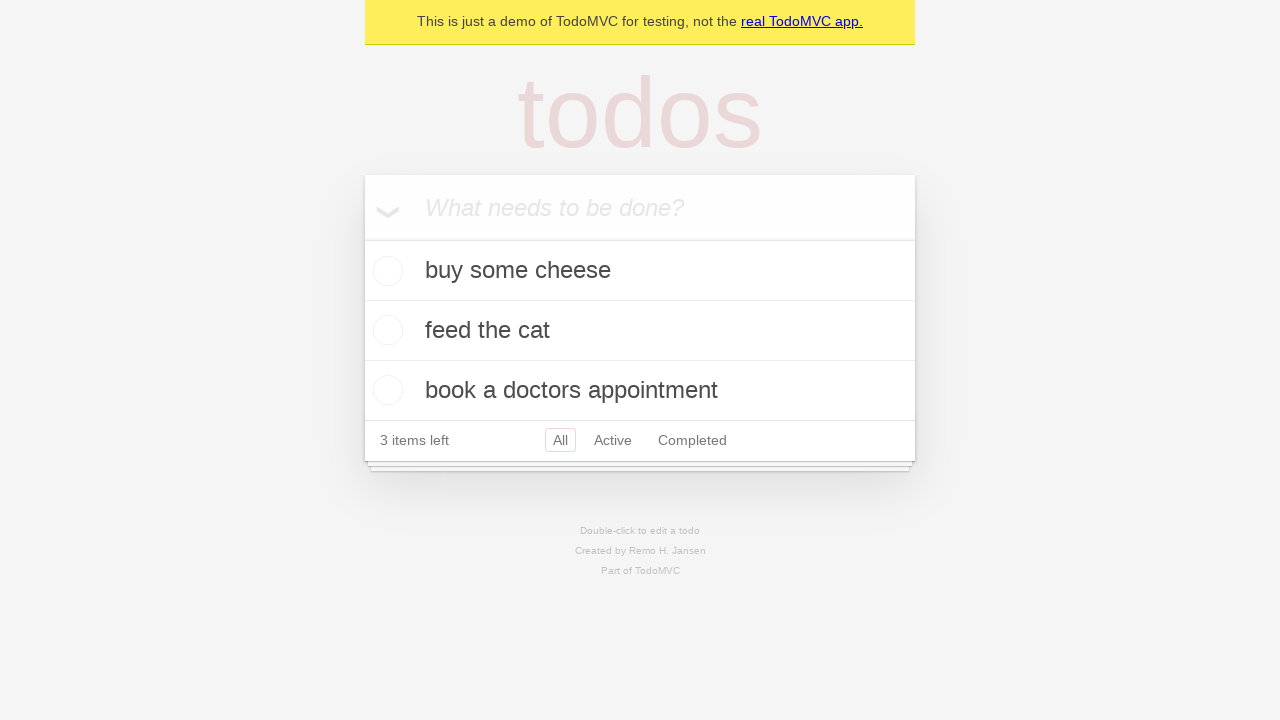

Double-clicked second todo item to edit at (640, 331) on internal:testid=[data-testid="todo-item"s] >> nth=1
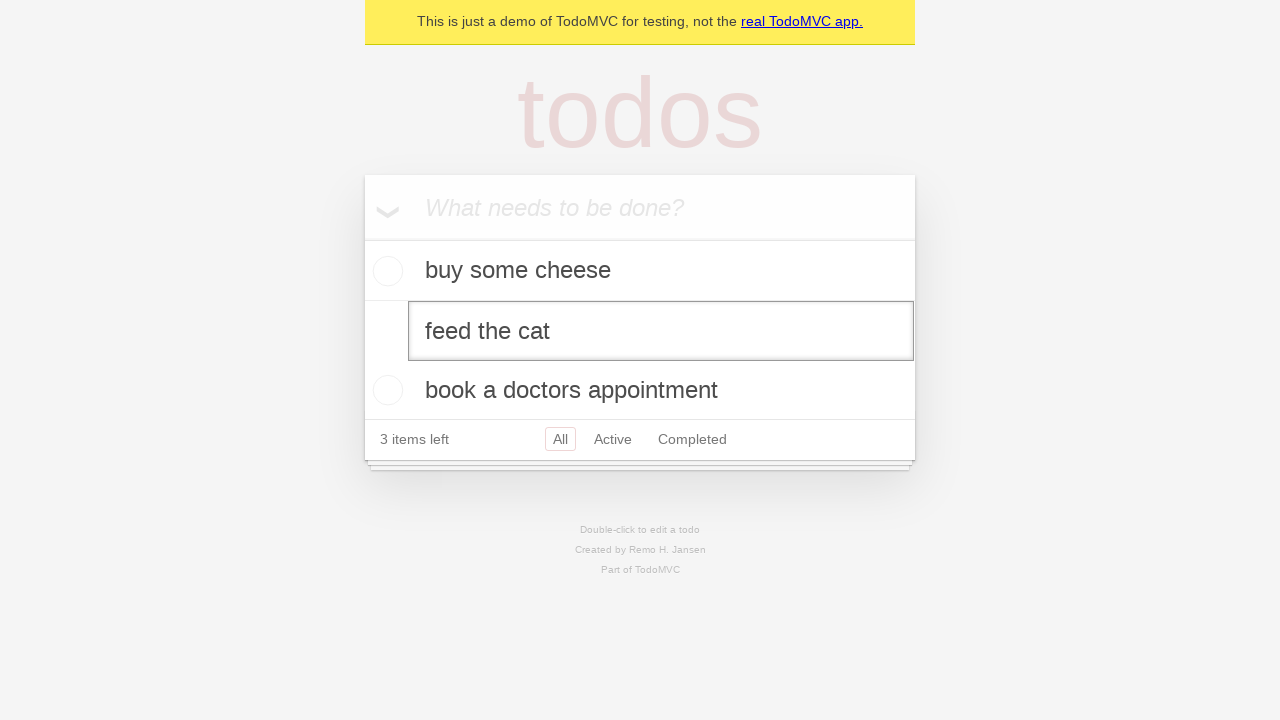

Filled edit field with '    buy some sausages    ' (with leading and trailing whitespace) on internal:testid=[data-testid="todo-item"s] >> nth=1 >> internal:role=textbox[nam
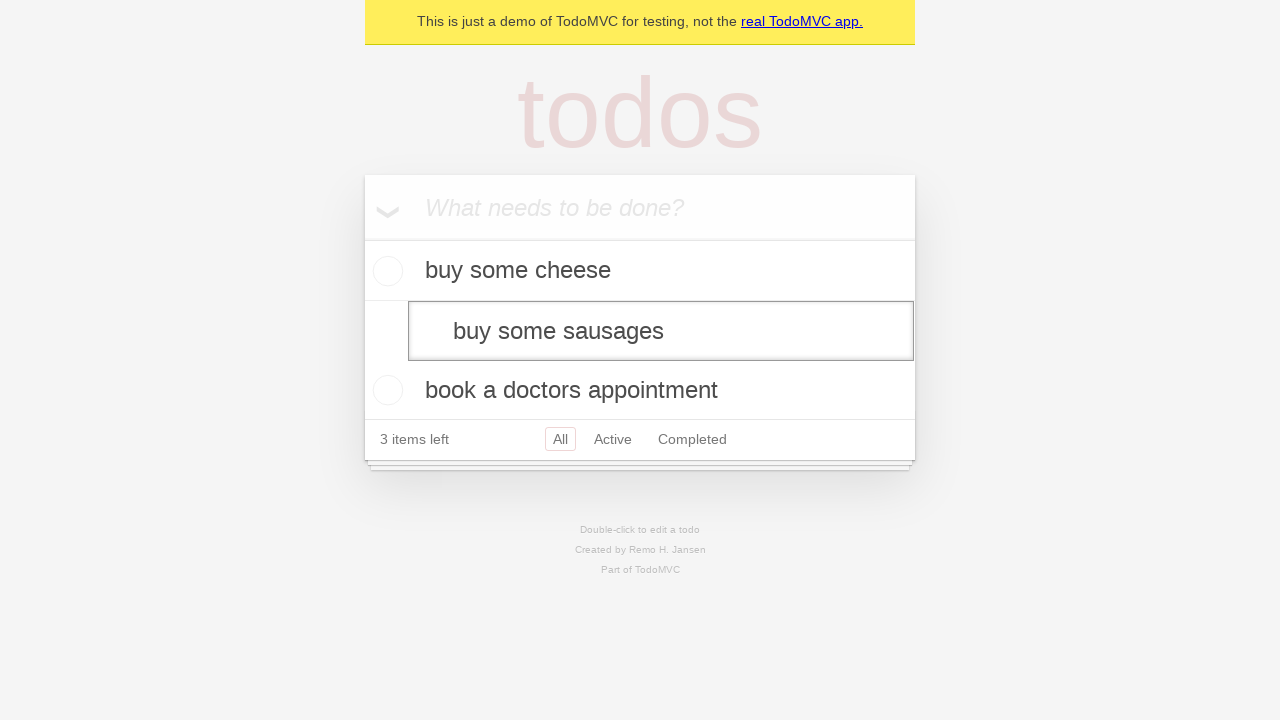

Pressed Enter to confirm edit, text should be trimmed on internal:testid=[data-testid="todo-item"s] >> nth=1 >> internal:role=textbox[nam
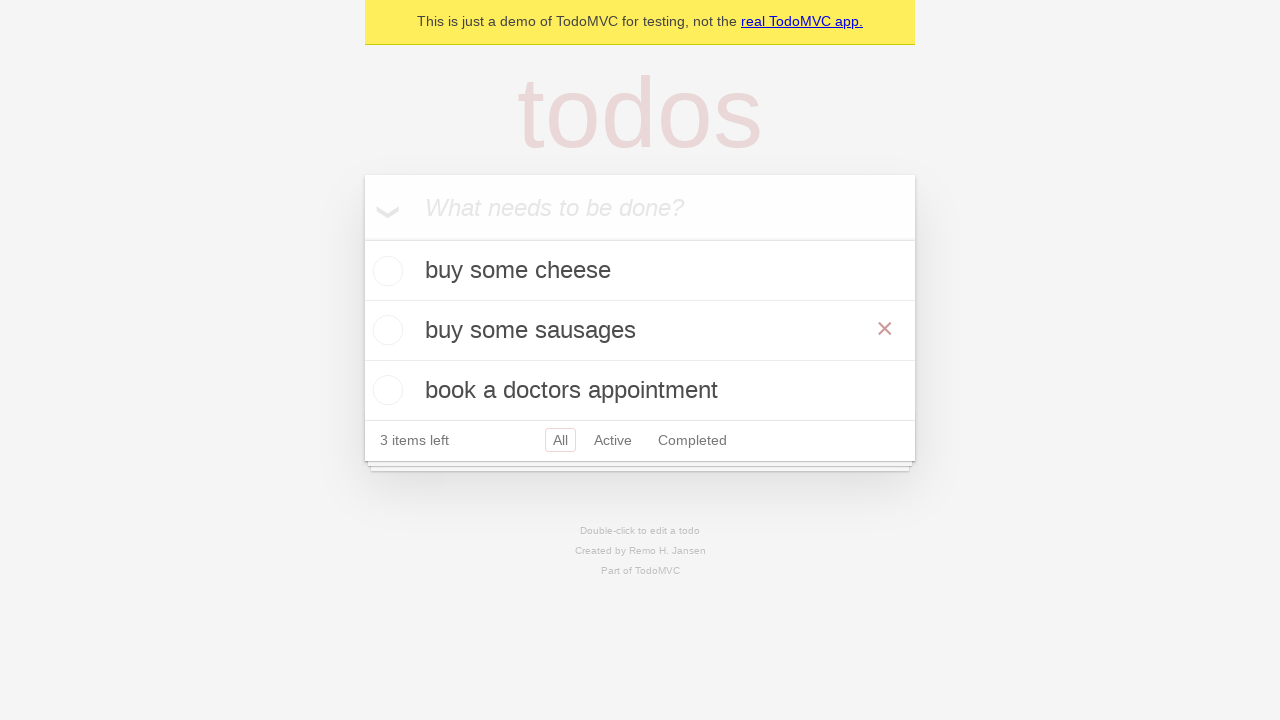

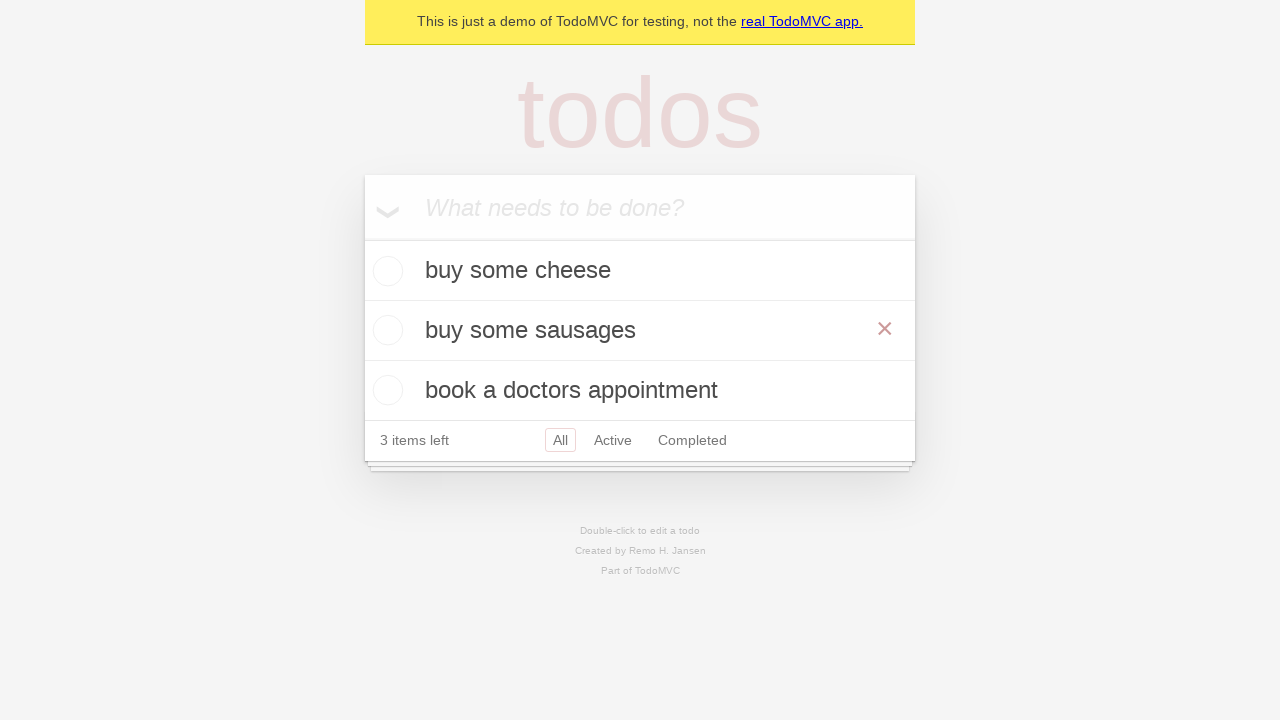